Monitors network requests and responses while navigating to the library section of an Angular demo app

Starting URL: https://rahulshettyacademy.com/angularAppdemo

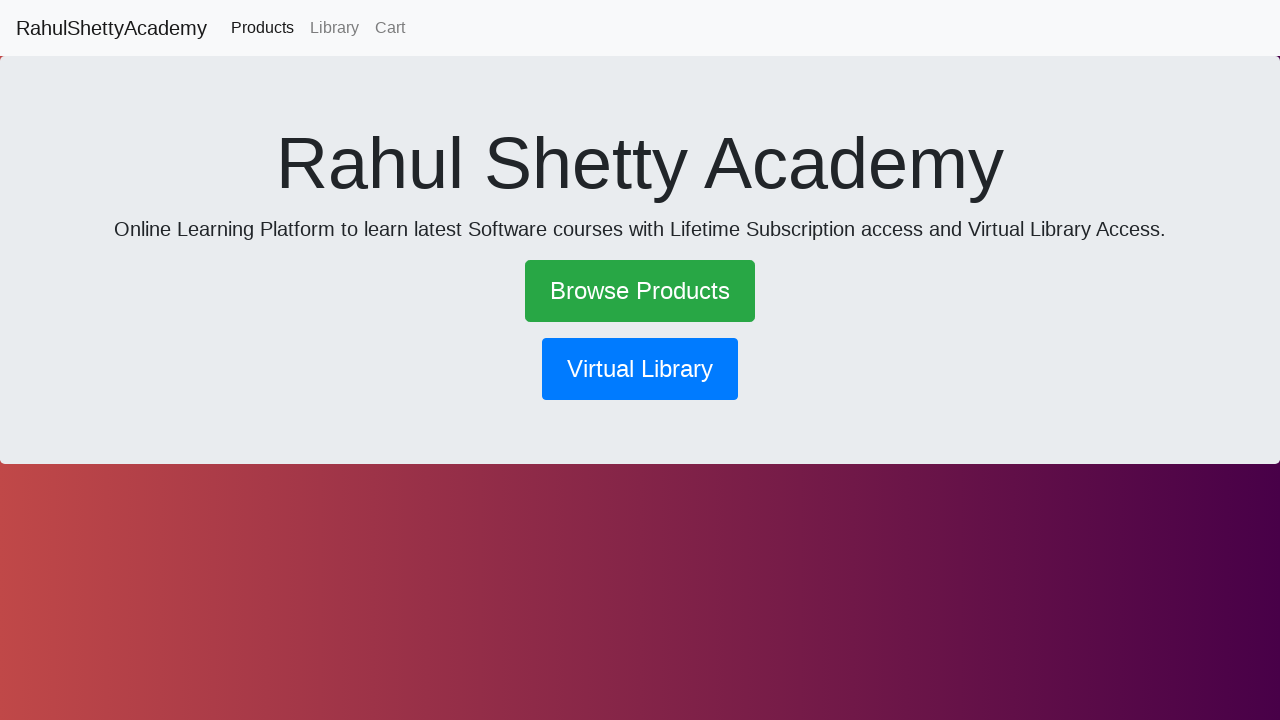

Clicked library button to navigate to library section at (640, 369) on button[routerlink*='library']
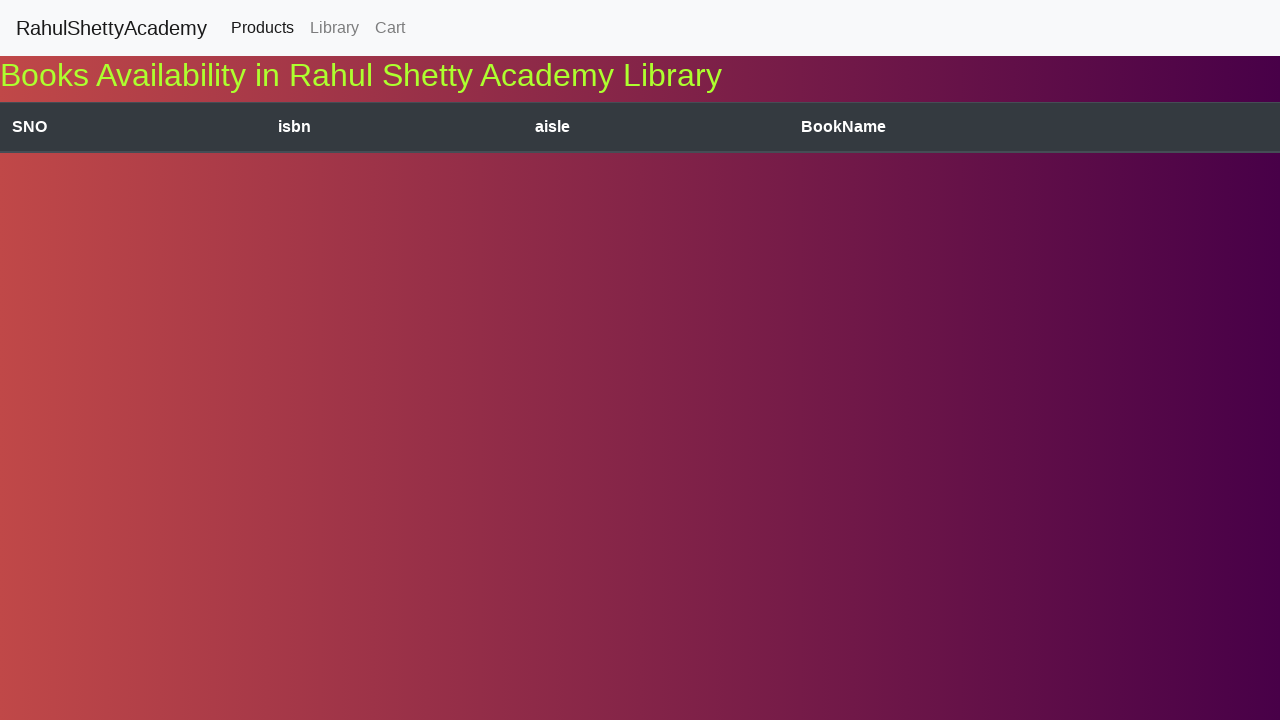

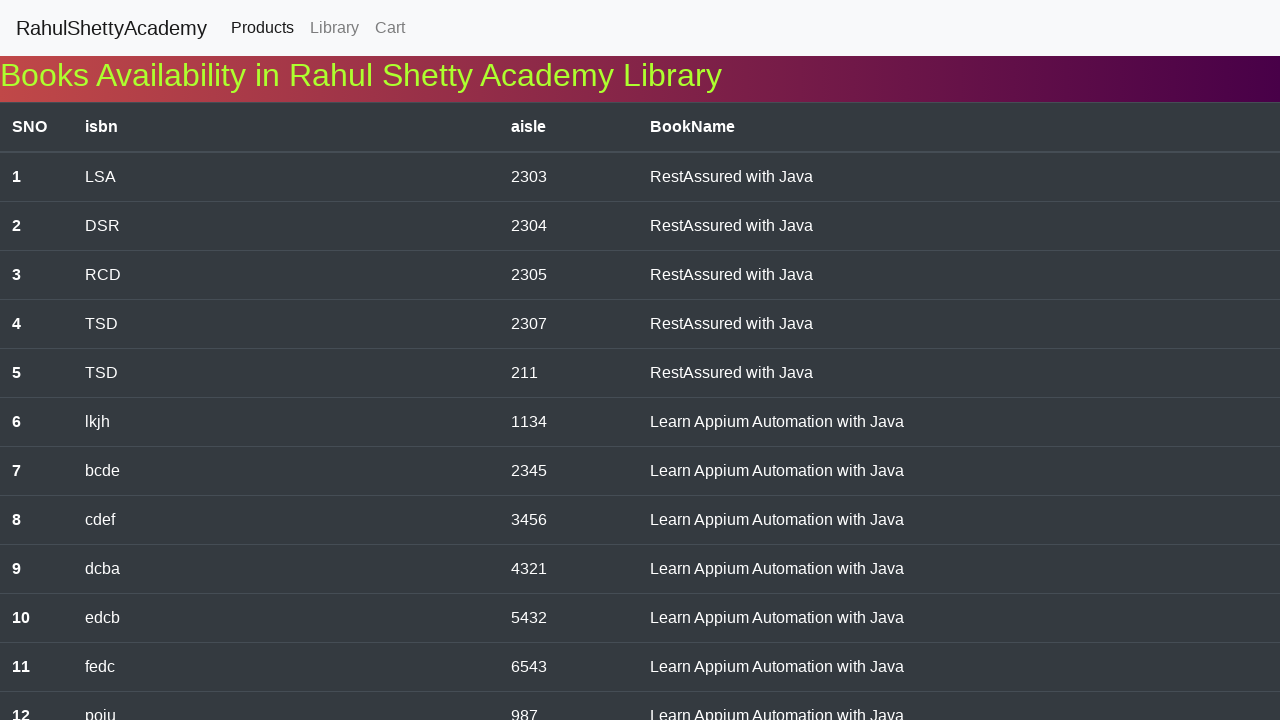